Tests the search functionality on python.org by clearing the search field, entering a search term "pycon", and submitting the search form.

Starting URL: http://www.python.org

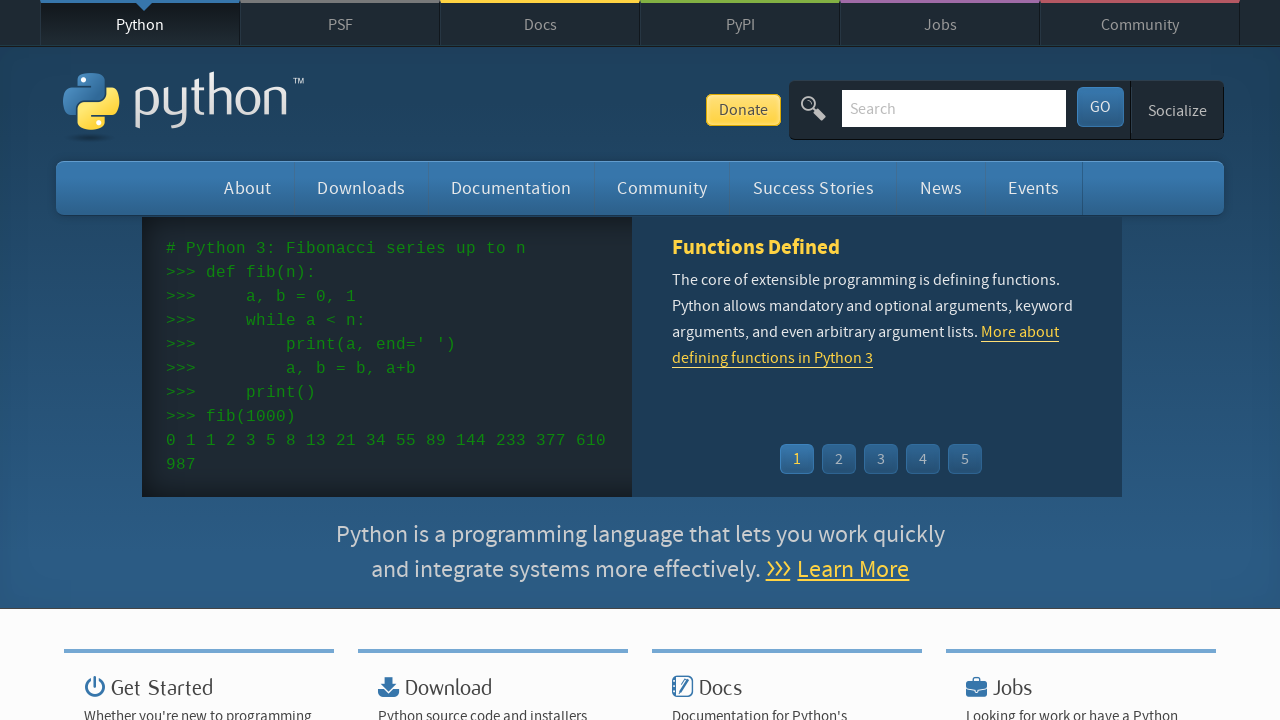

Cleared the search field on input[name='q']
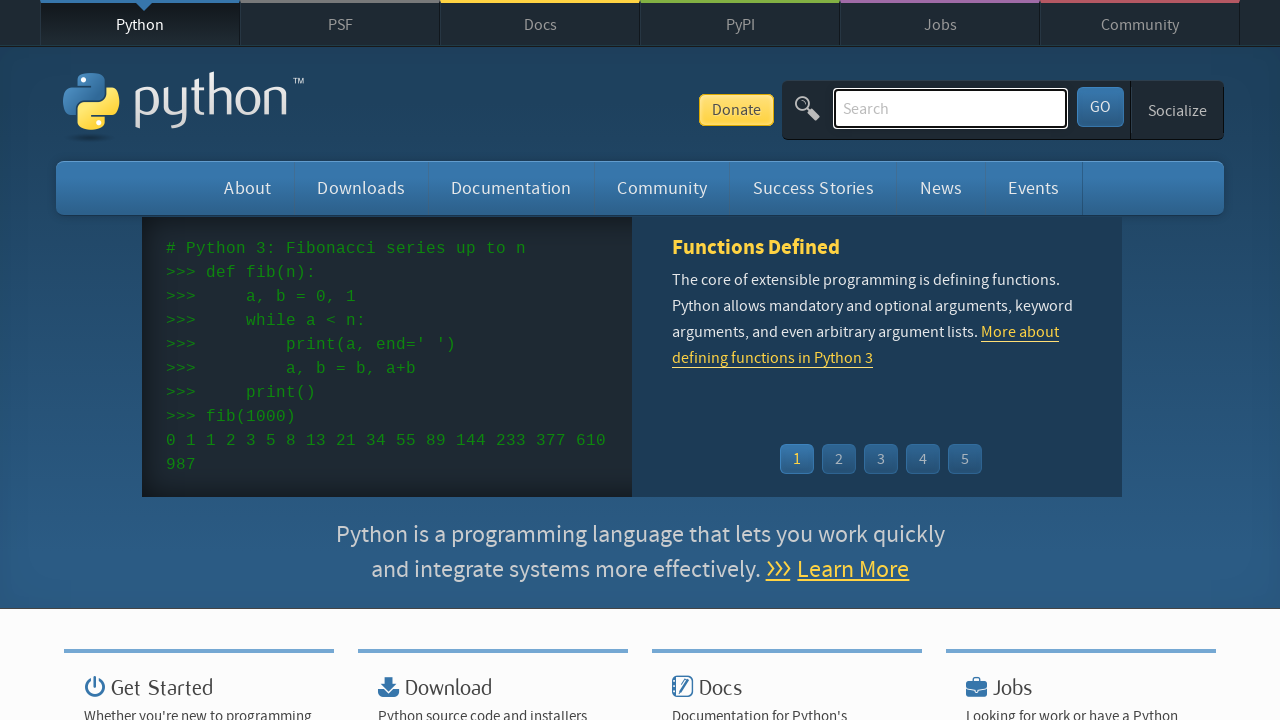

Entered 'pycon' into the search field on input[name='q']
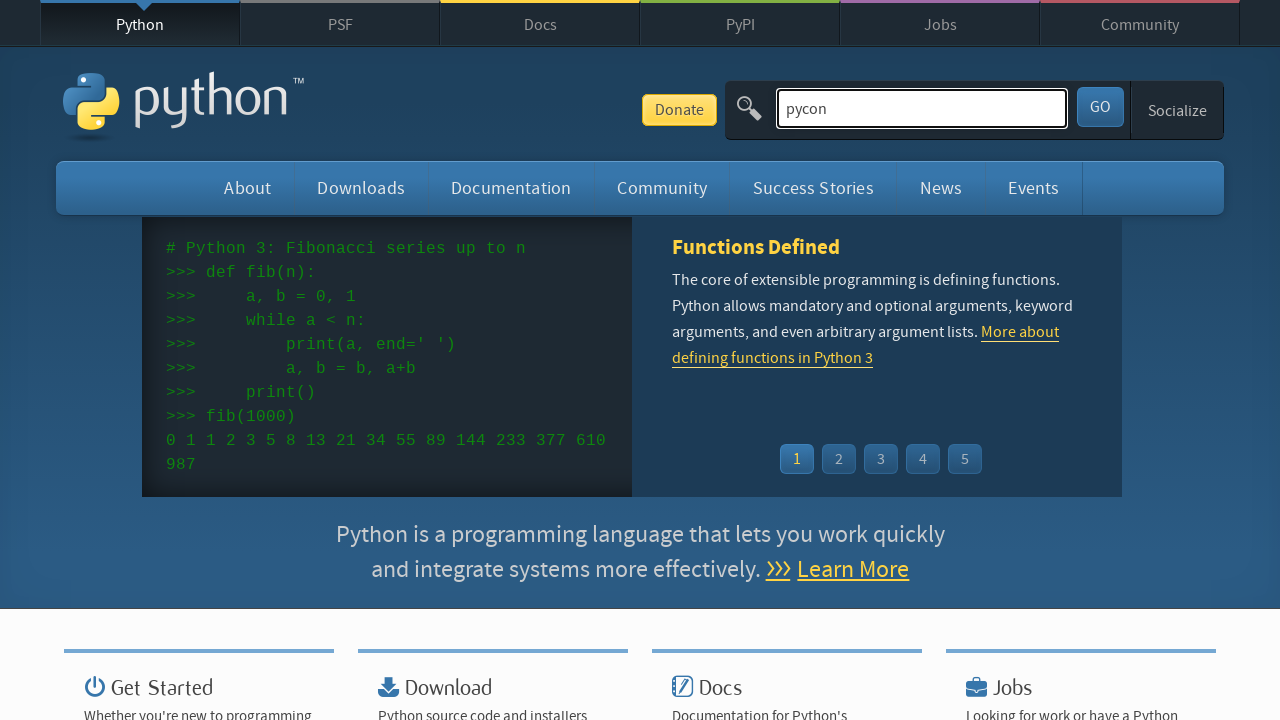

Submitted search form by pressing Enter on input[name='q']
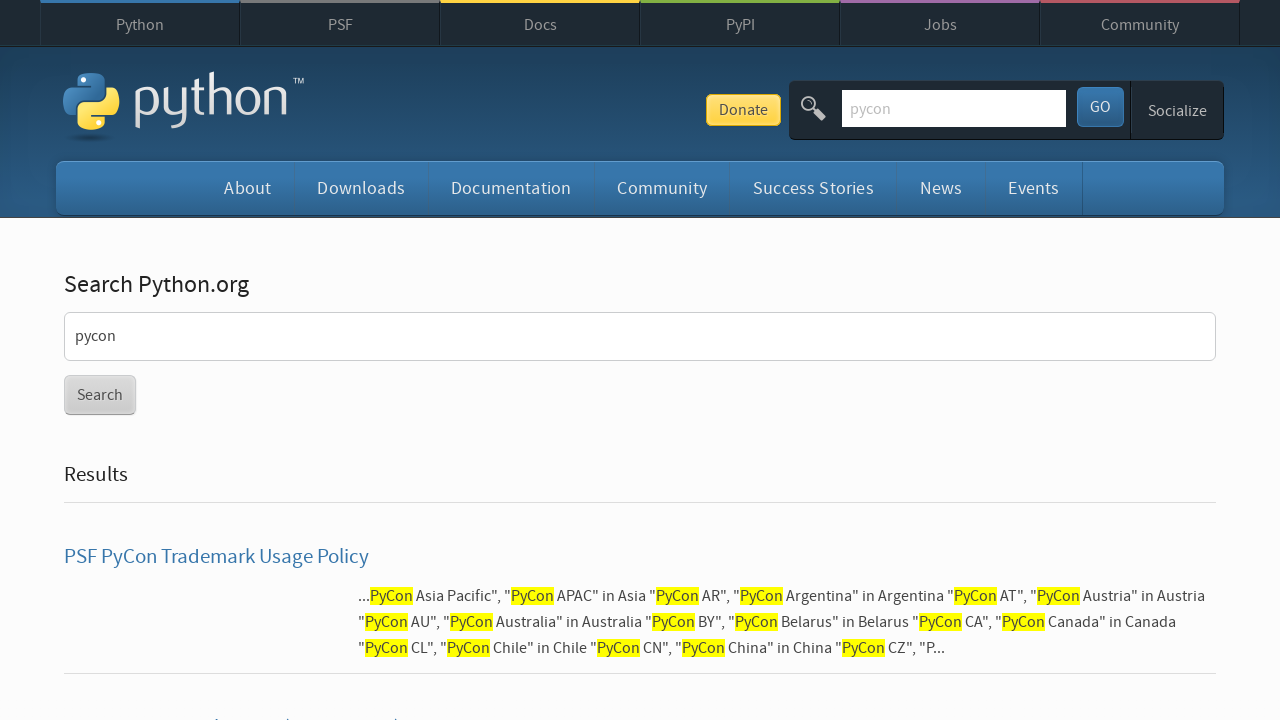

Search results page loaded
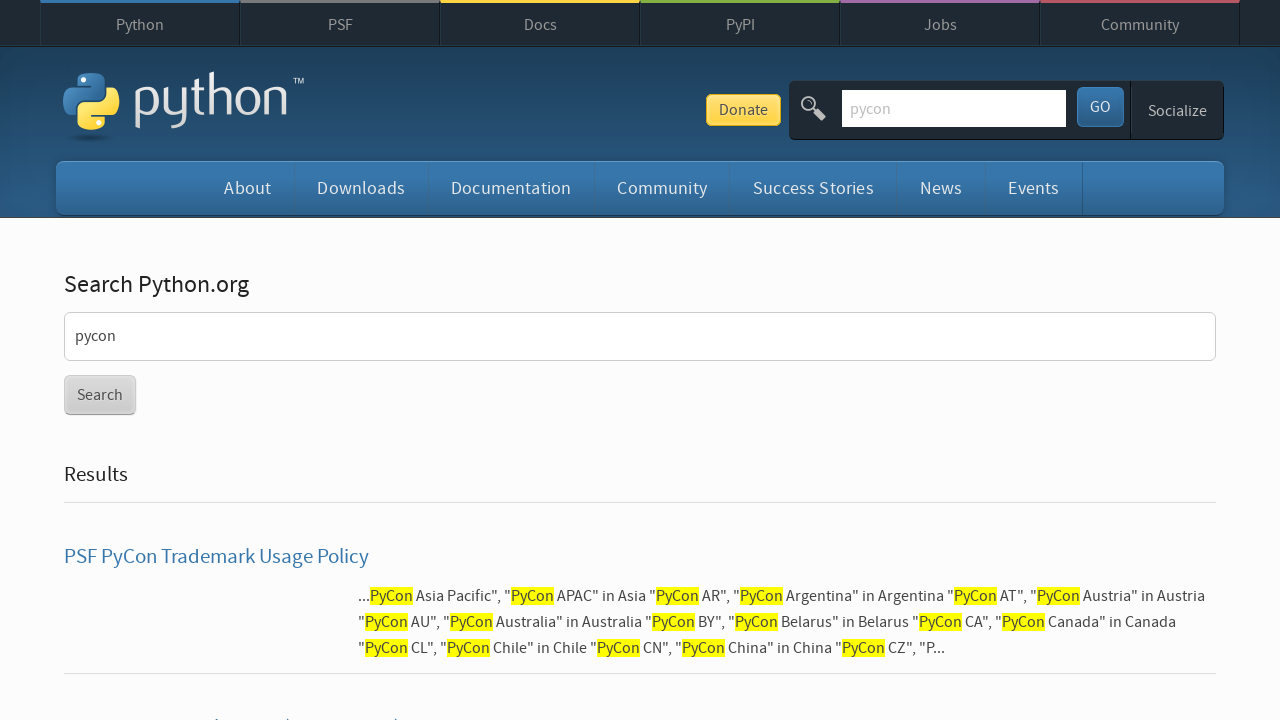

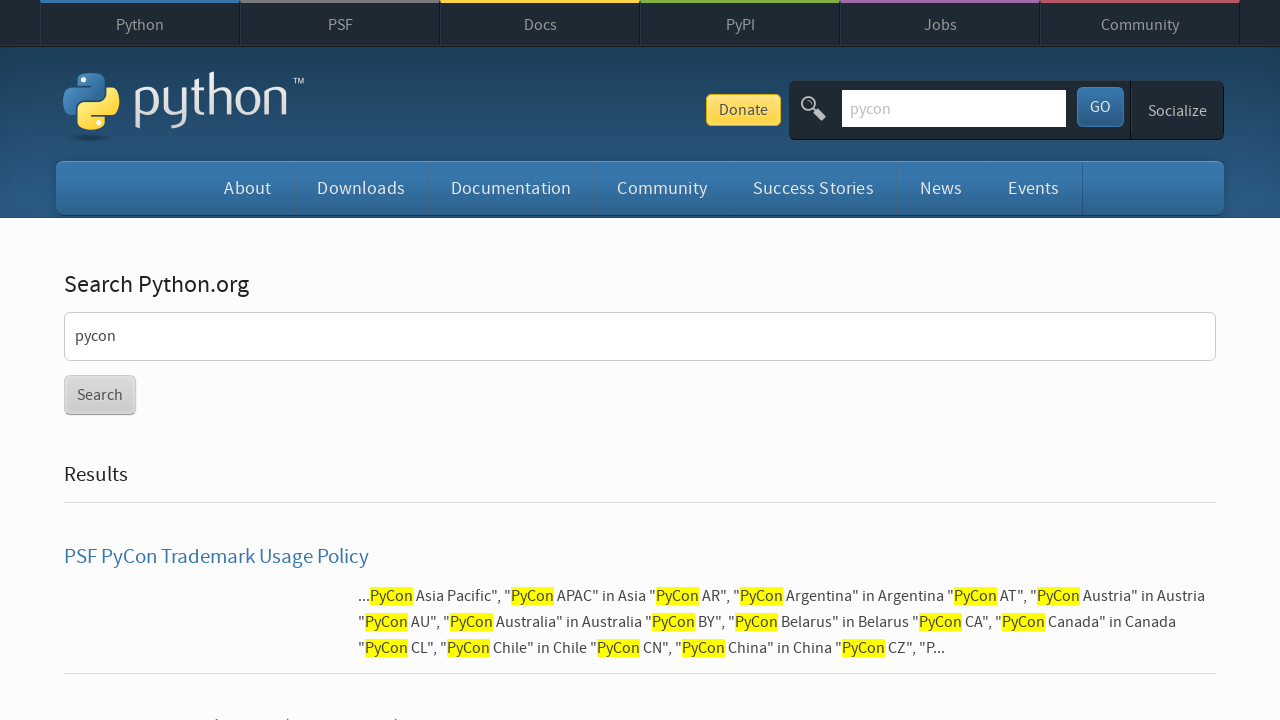